Tests the HIGHLIGHTS section by clicking through different category tabs including Computational, Technology, and R&D Publications

Starting URL: https://colab.humanbrain.in/

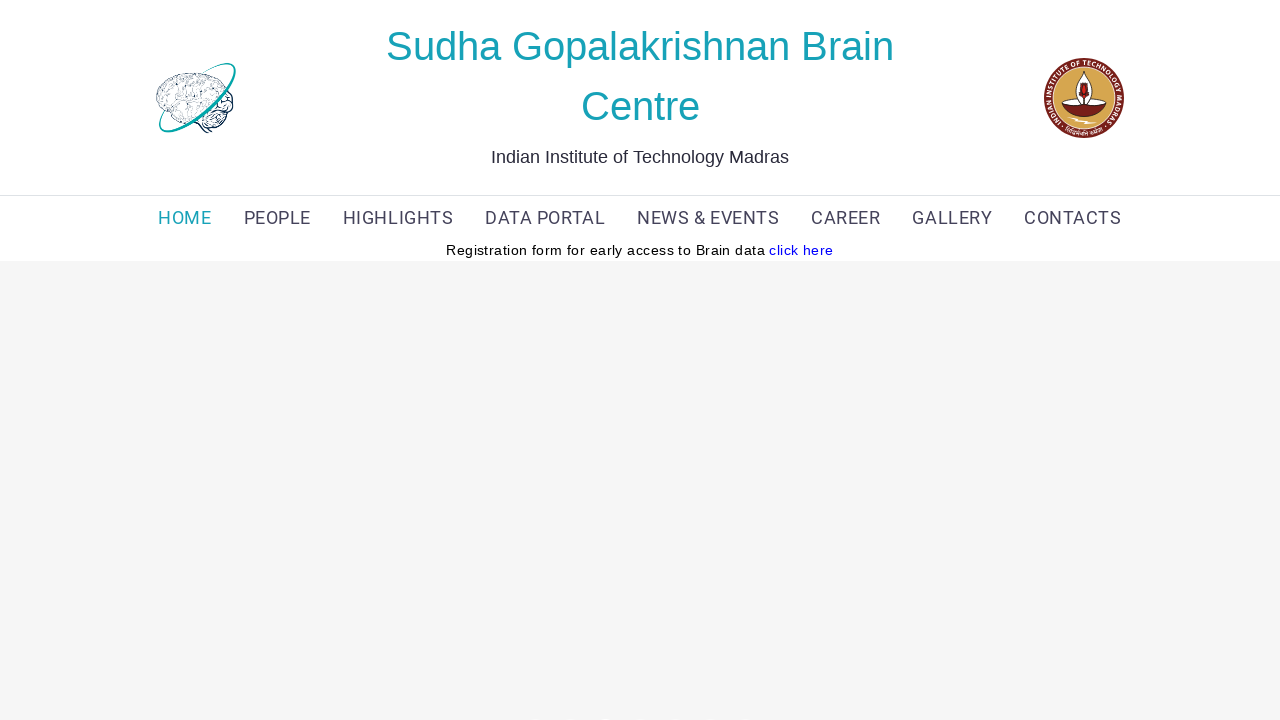

Clicked HIGHLIGHTS link at (398, 218) on xpath=(//a[text()='HIGHLIGHTS'])[1]
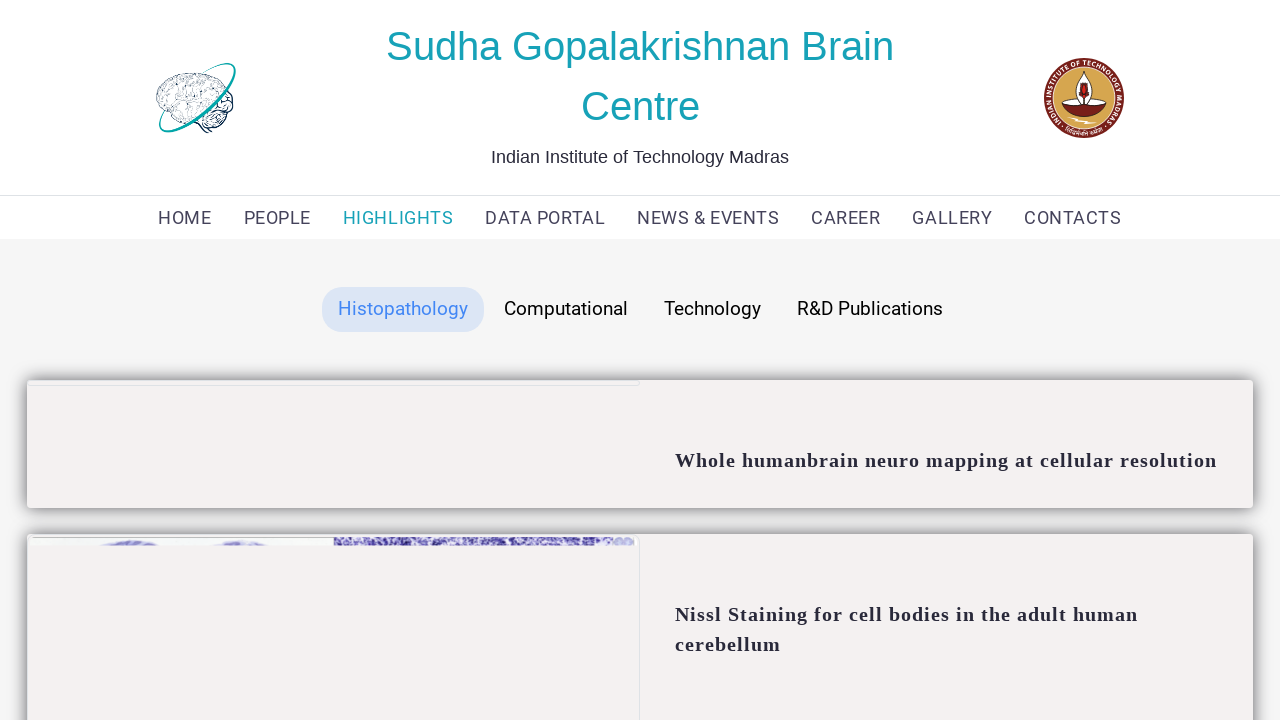

Clicked active tab button at (402, 309) on button.tablinks.active
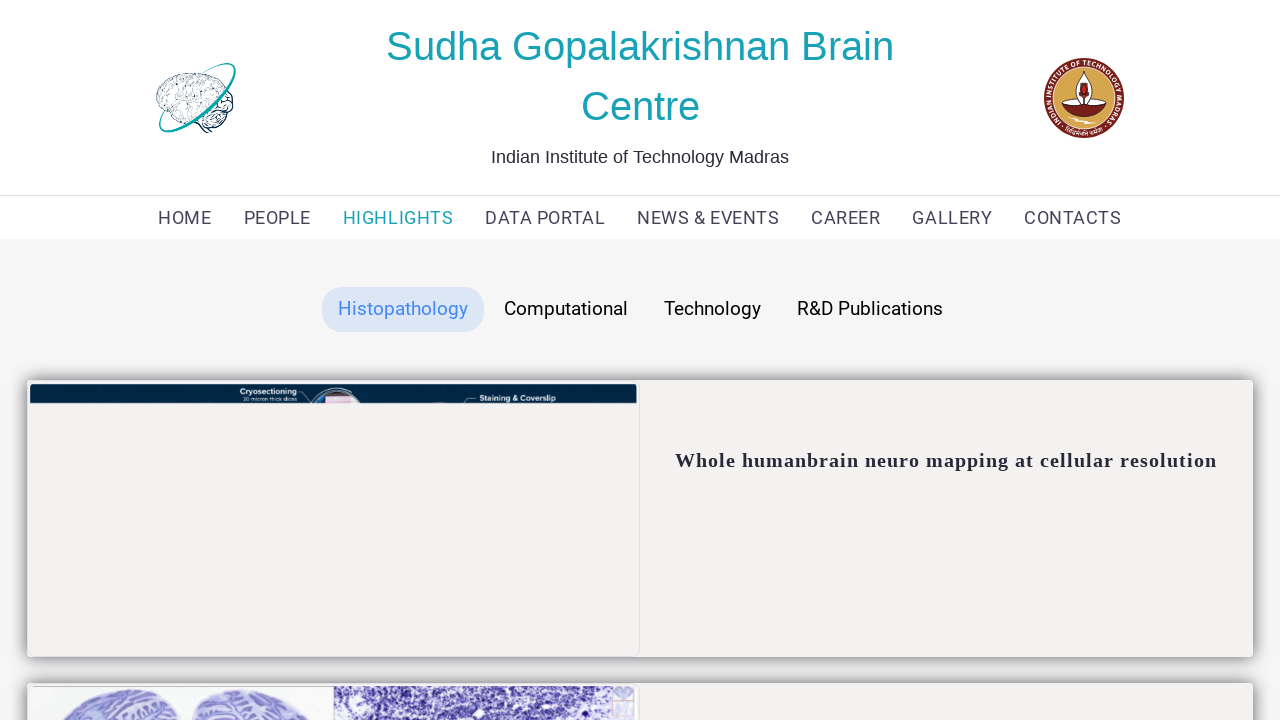

Scrolled to bottom of page
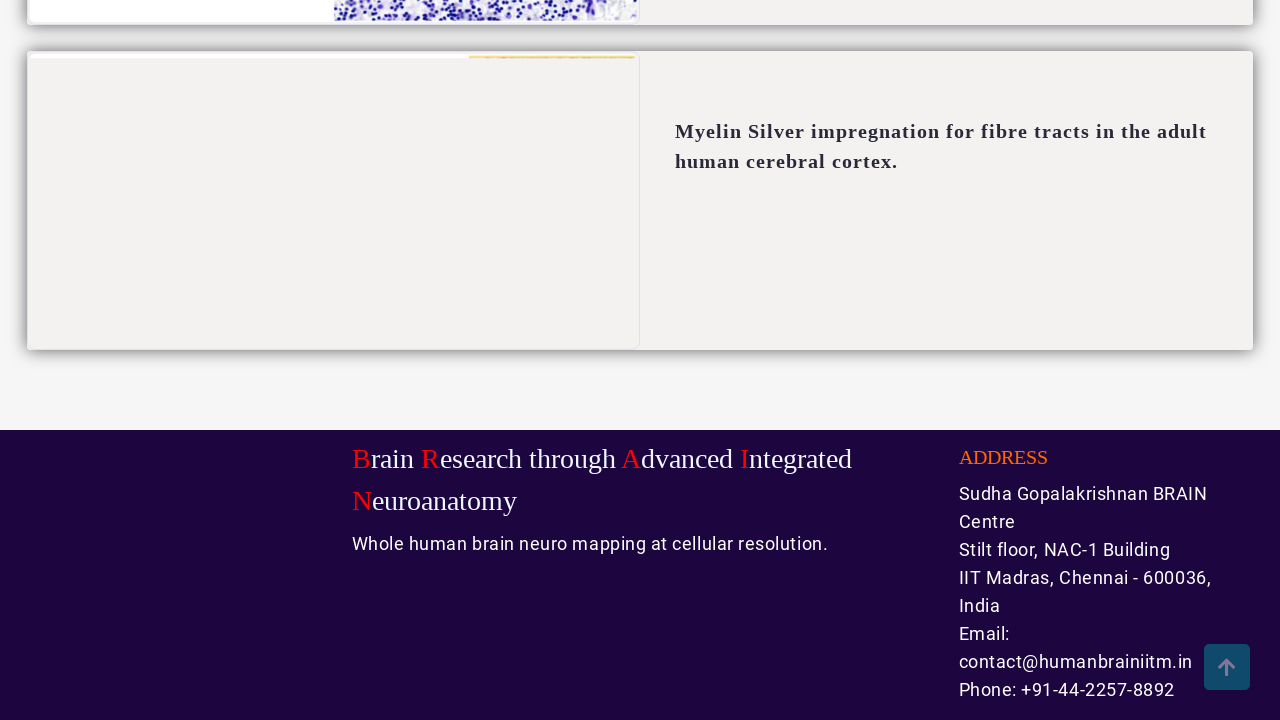

Scrolled back to top of page
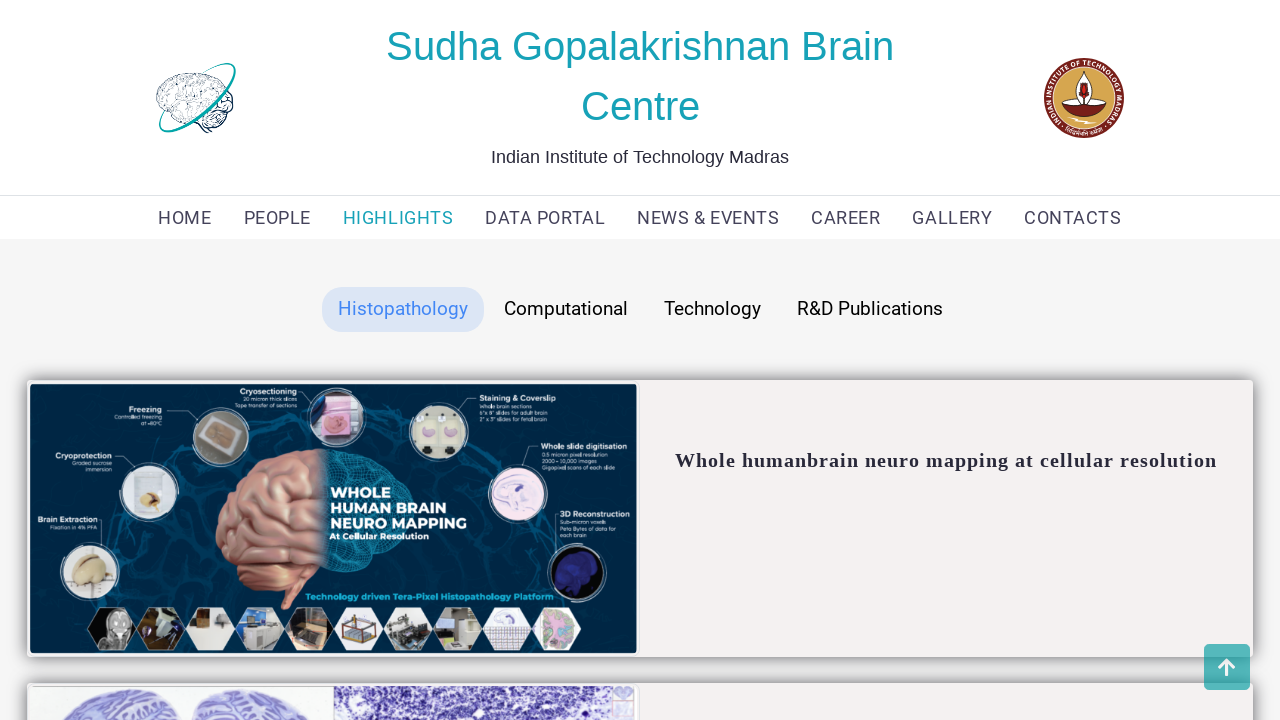

Clicked Computational category tab at (566, 309) on button:has-text('Computational')
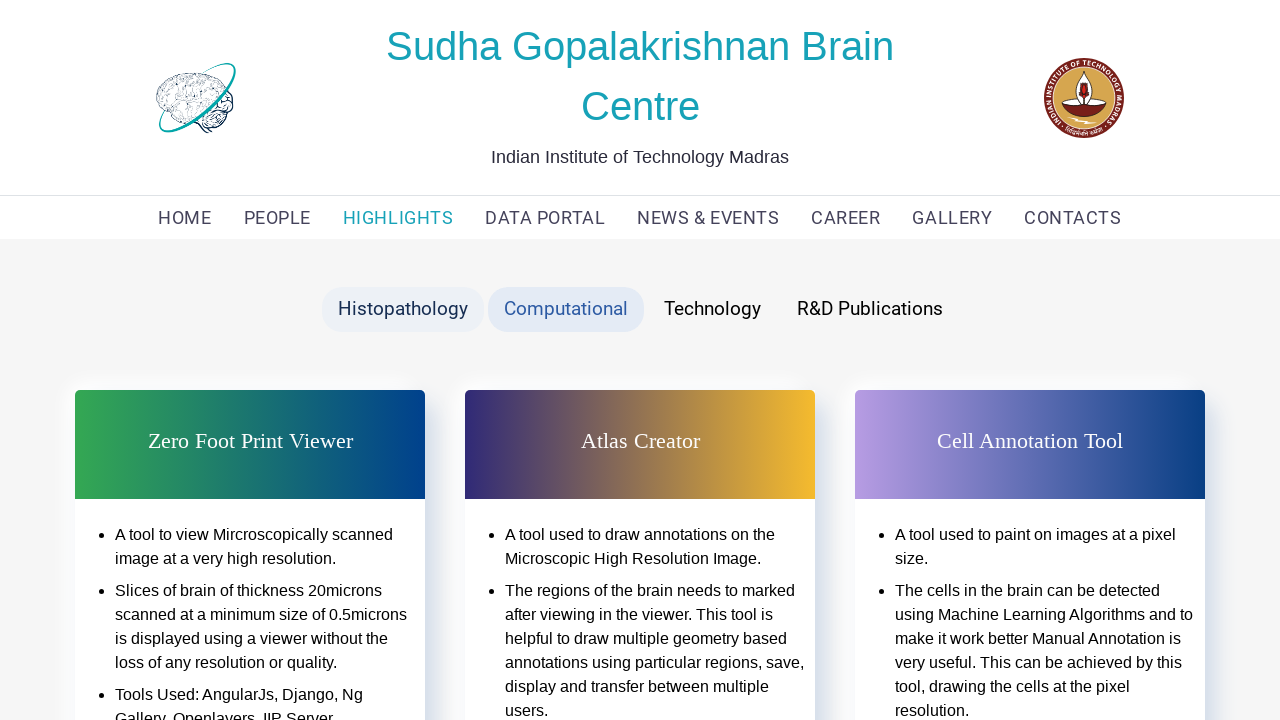

Scrolled to bottom of Computational section
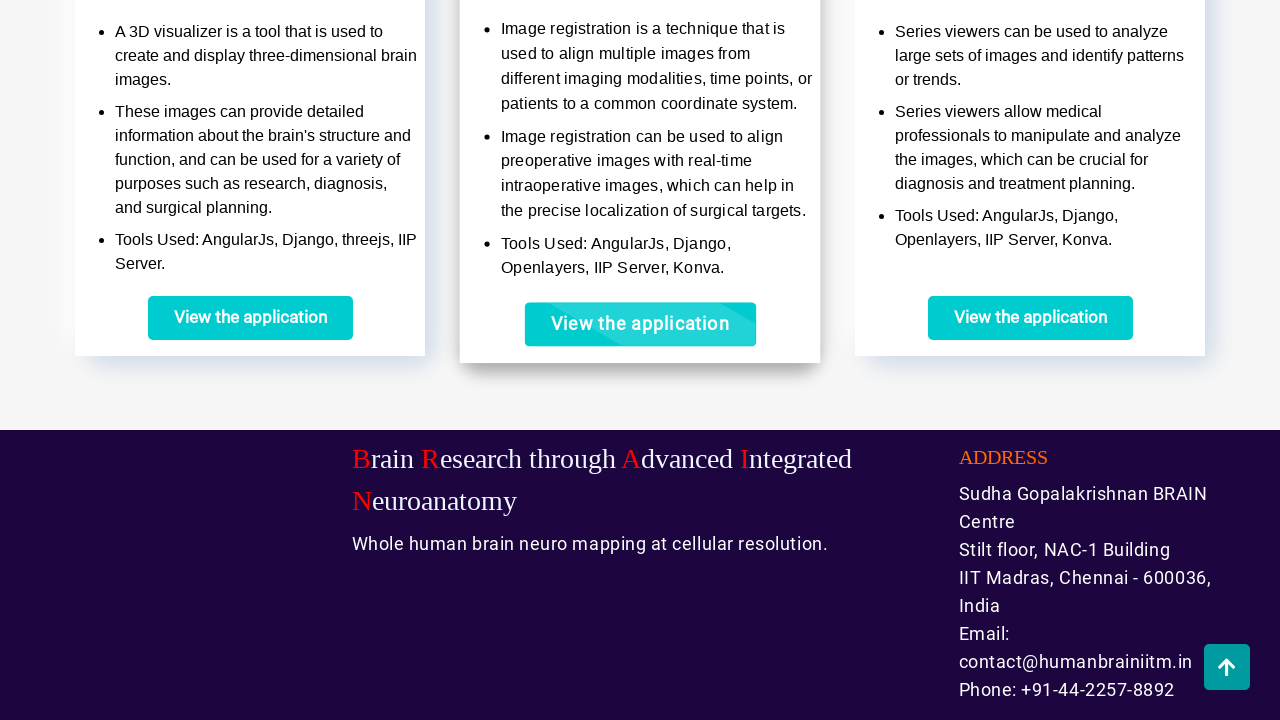

Scrolled back to top after viewing Computational section
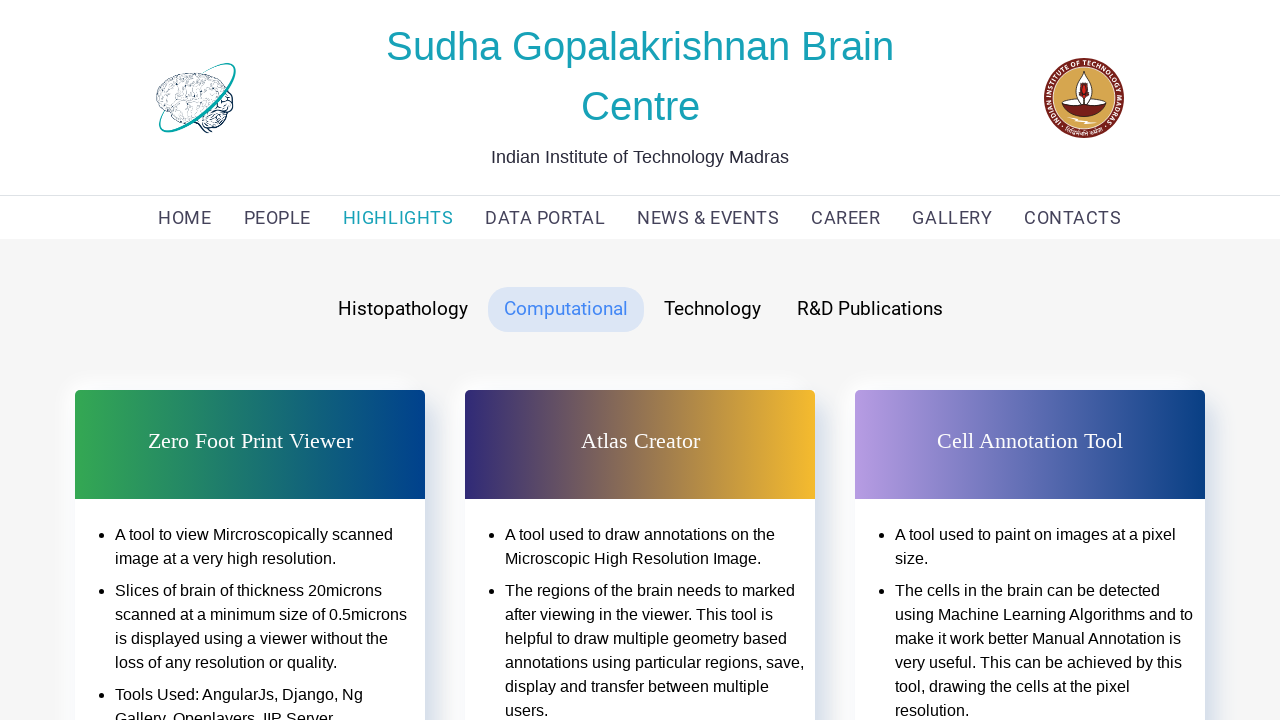

Clicked Technology category tab at (712, 309) on button:has-text('Technology')
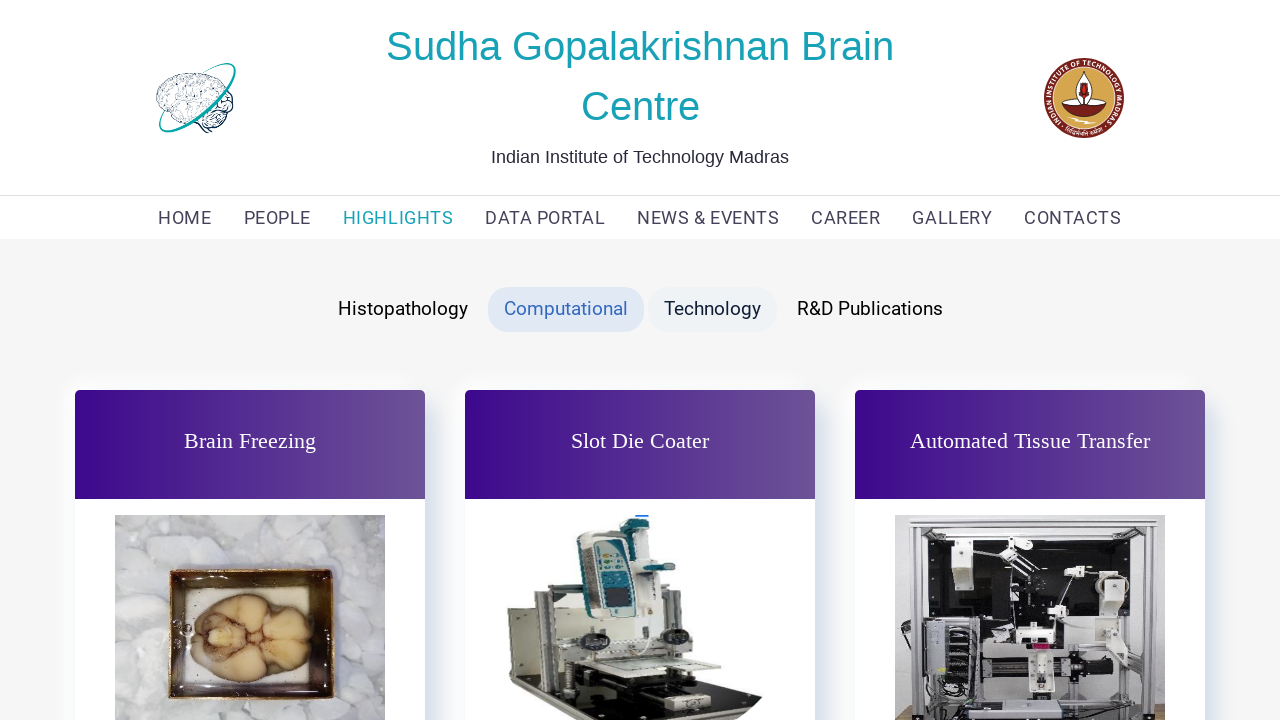

Scrolled to bottom of Technology section
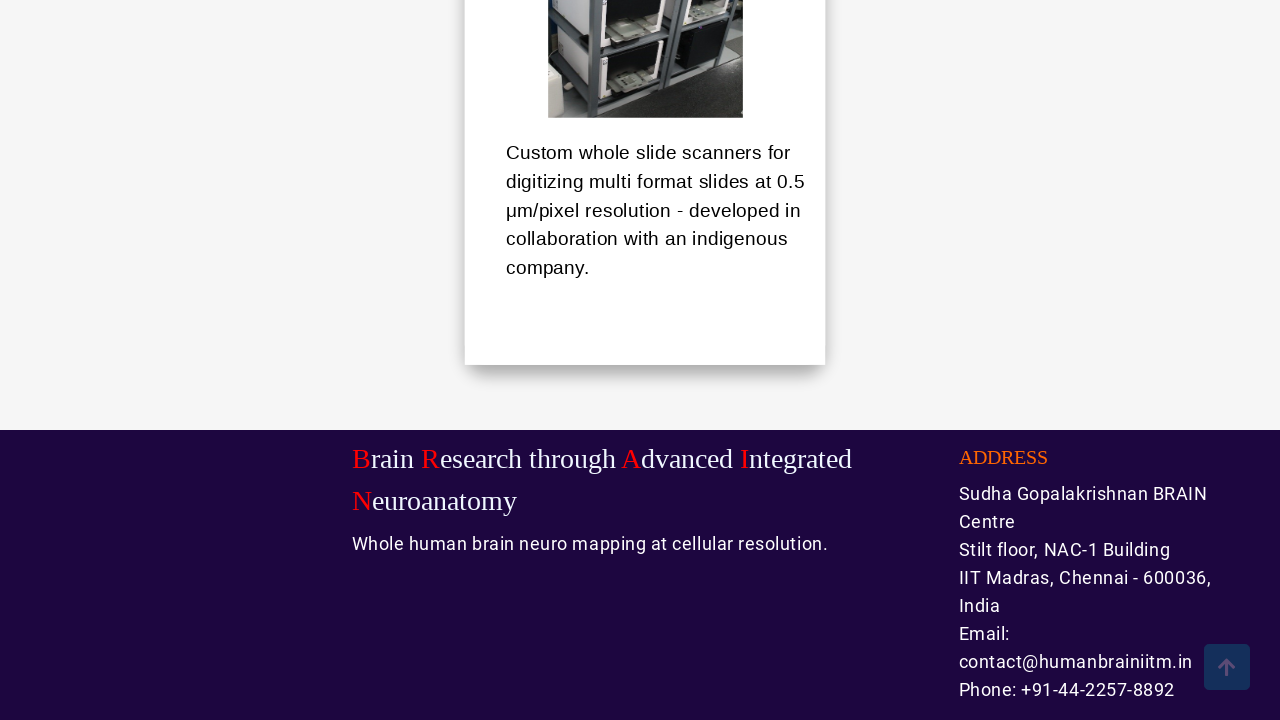

Scrolled back to top after viewing Technology section
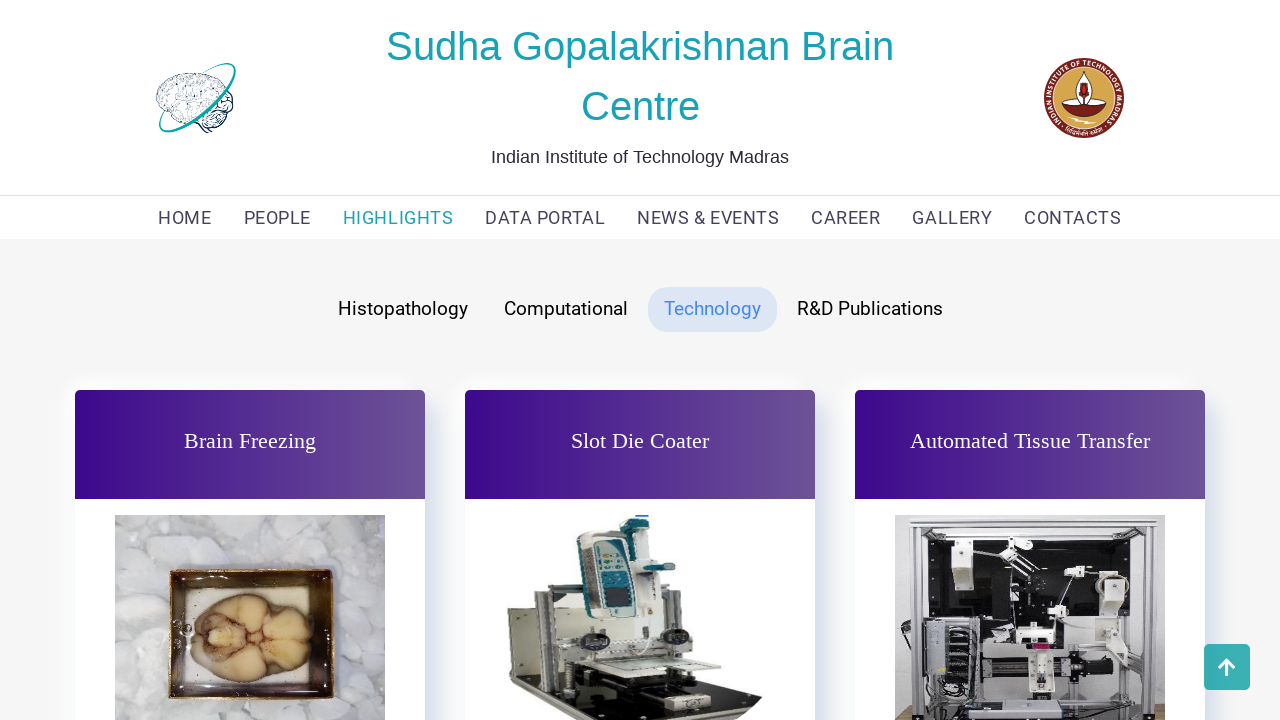

Clicked R&D Publications category tab at (870, 309) on button:has-text('R&D Publications')
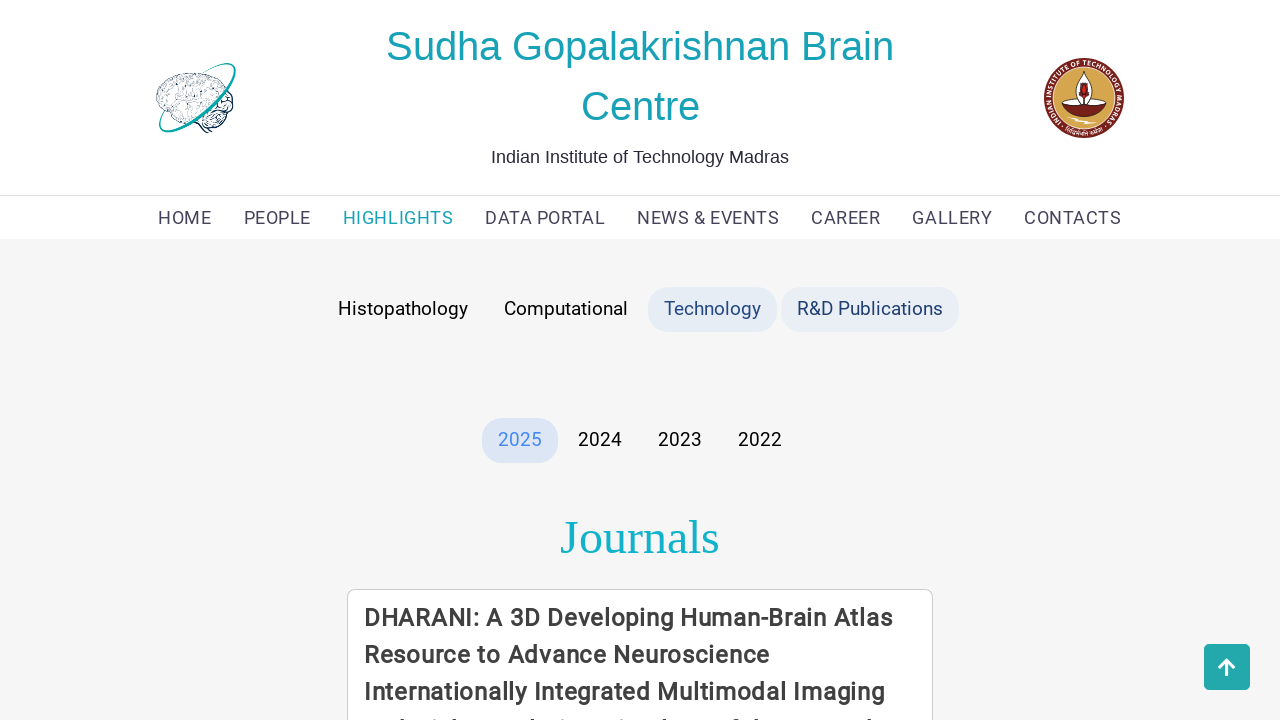

Scrolled to bottom of R&D Publications section
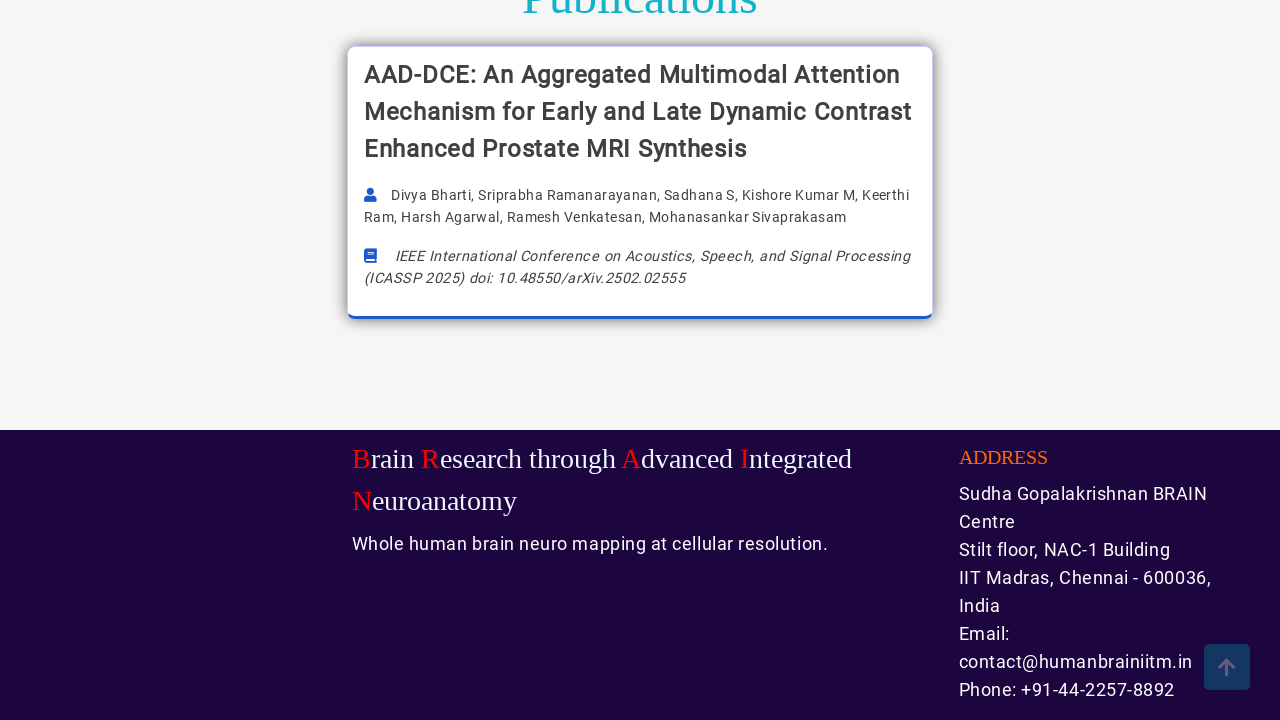

Scrolled back to top after viewing R&D Publications section
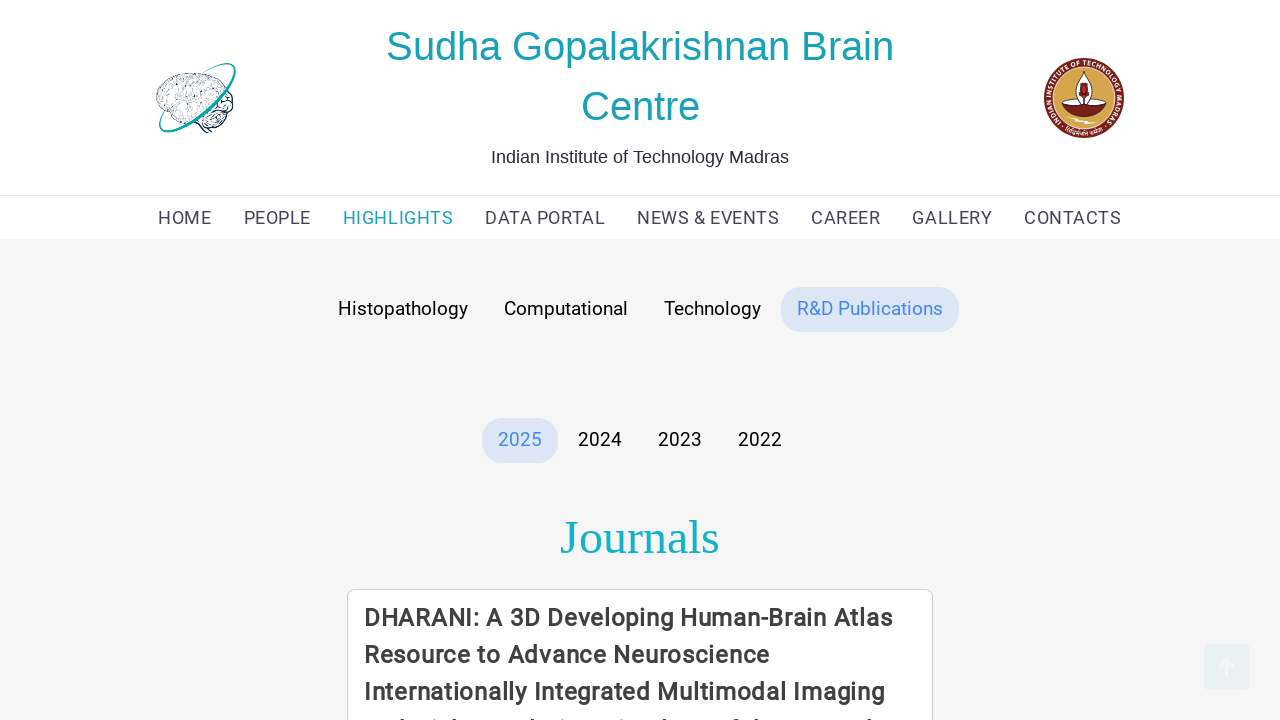

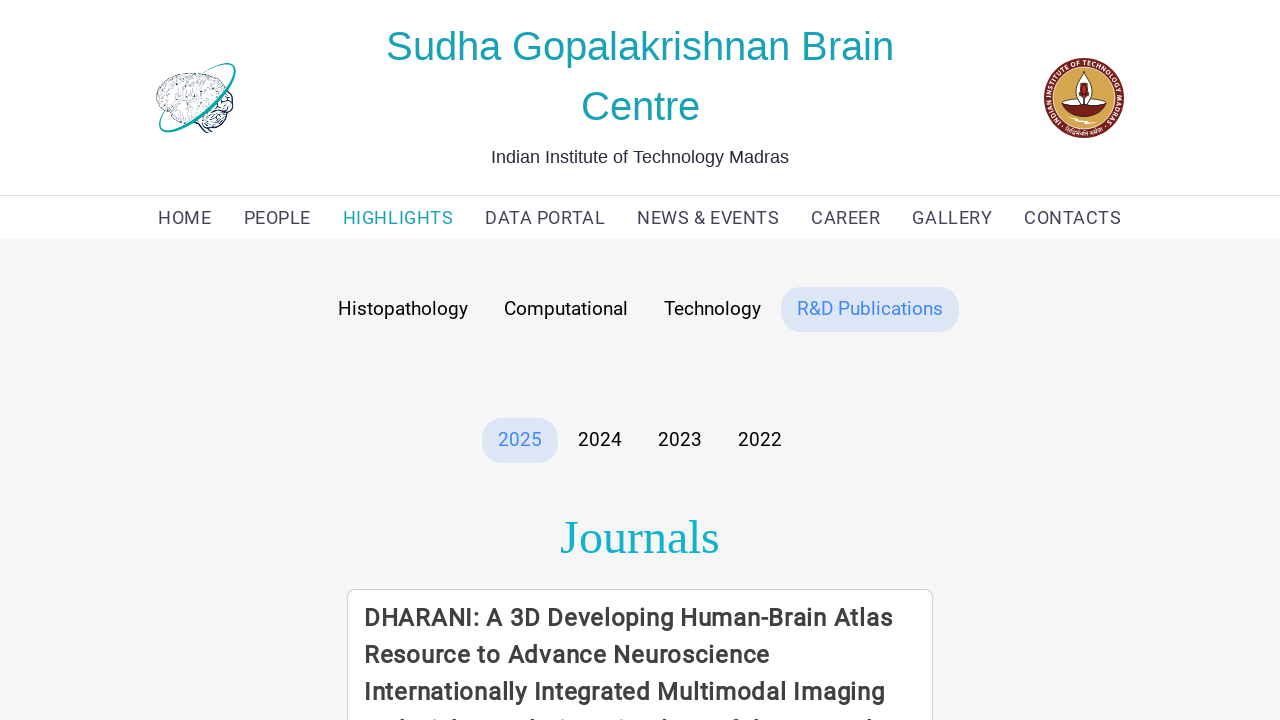